Tests that the text input field clears after adding a todo item

Starting URL: https://demo.playwright.dev/todomvc

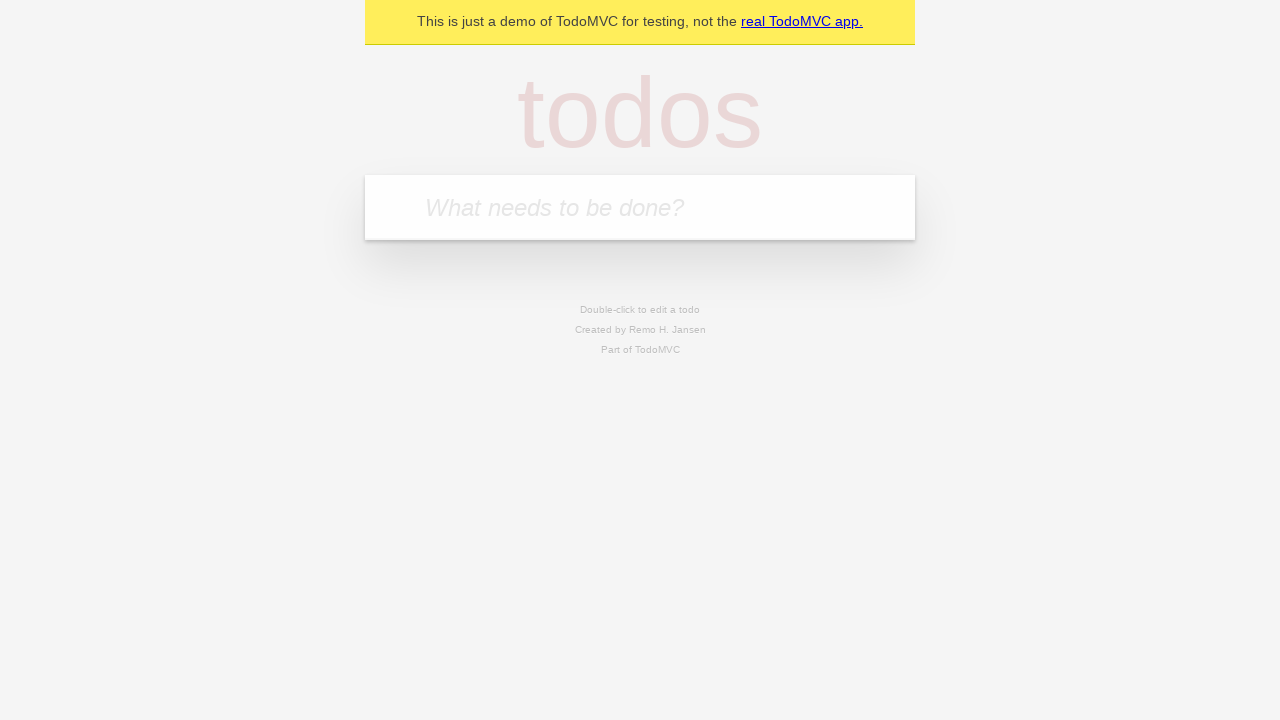

Filled todo input field with 'buy some cheese' on internal:attr=[placeholder="What needs to be done?"i]
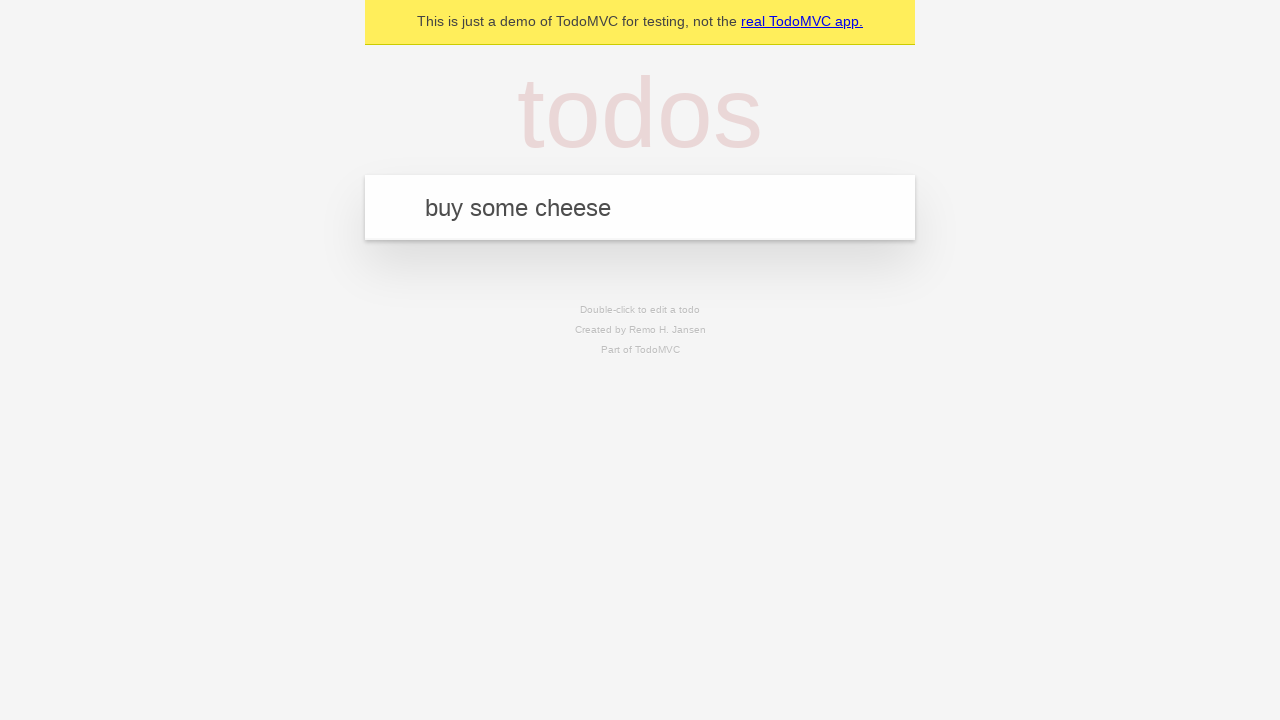

Pressed Enter to add todo item on internal:attr=[placeholder="What needs to be done?"i]
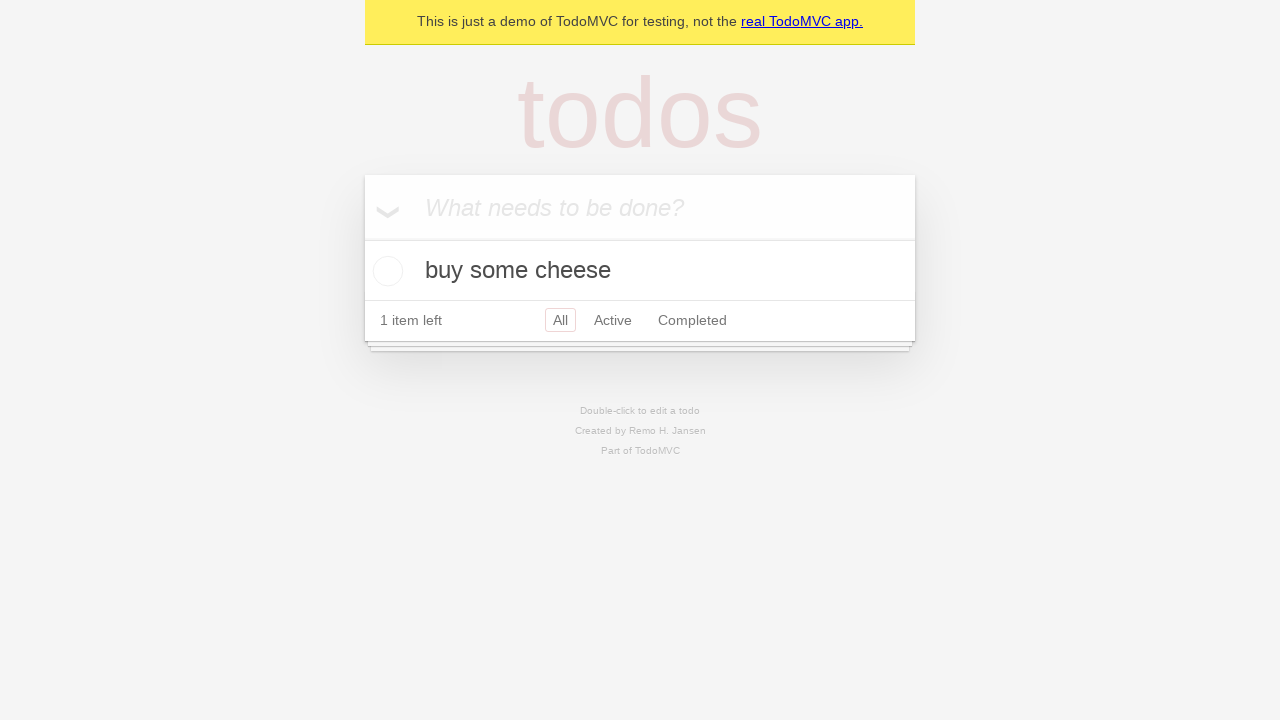

Waited for todo item to be added to localStorage
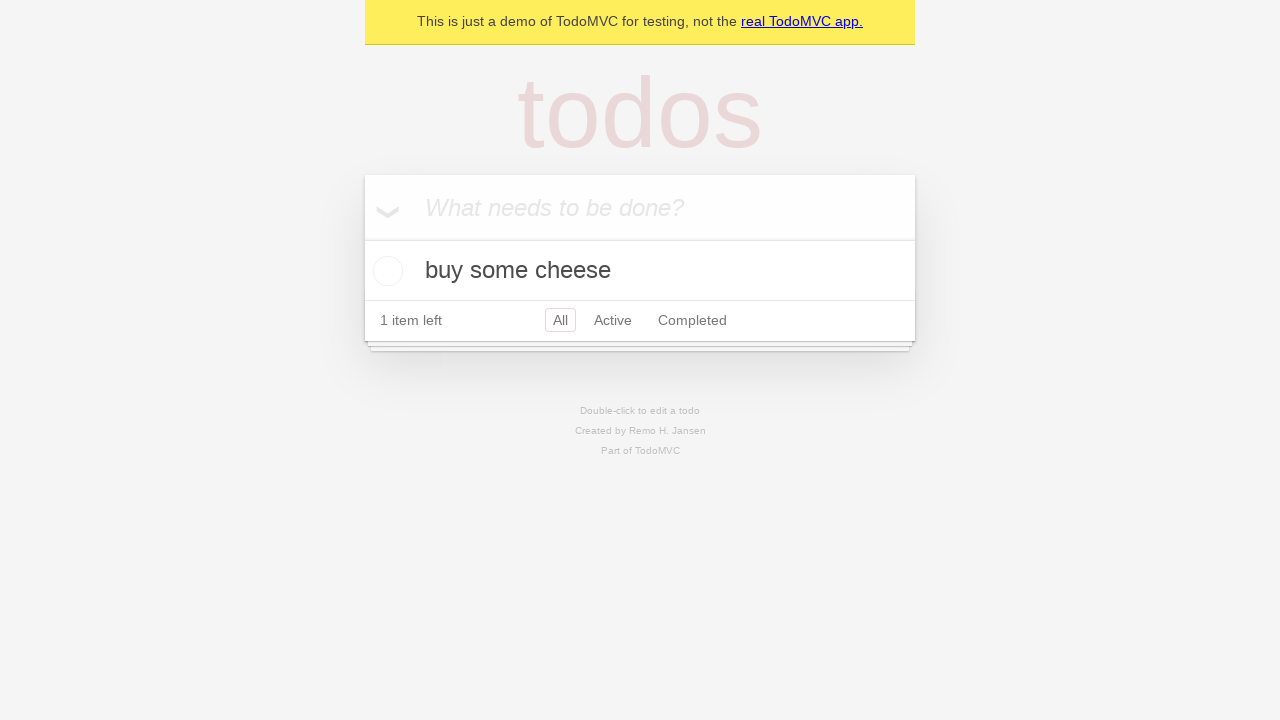

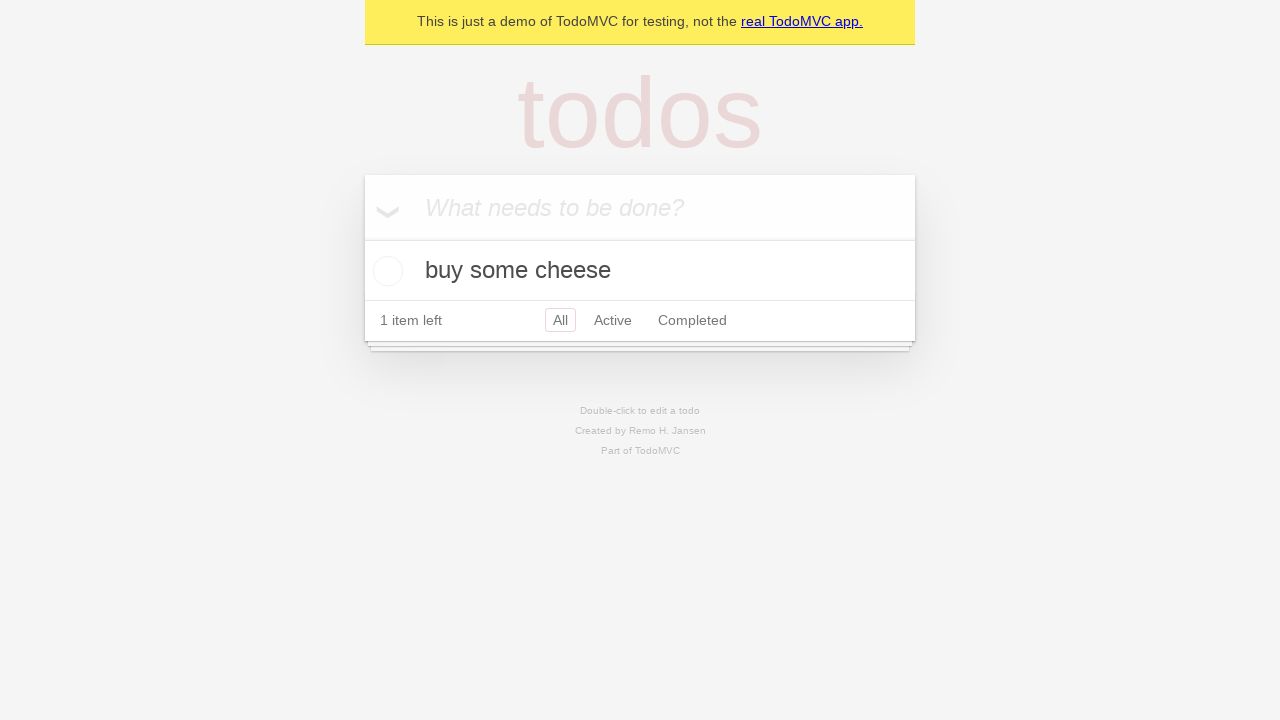